Navigates to Gmail homepage, maximizes the browser window, and clears cookies

Starting URL: https://www.gmail.com

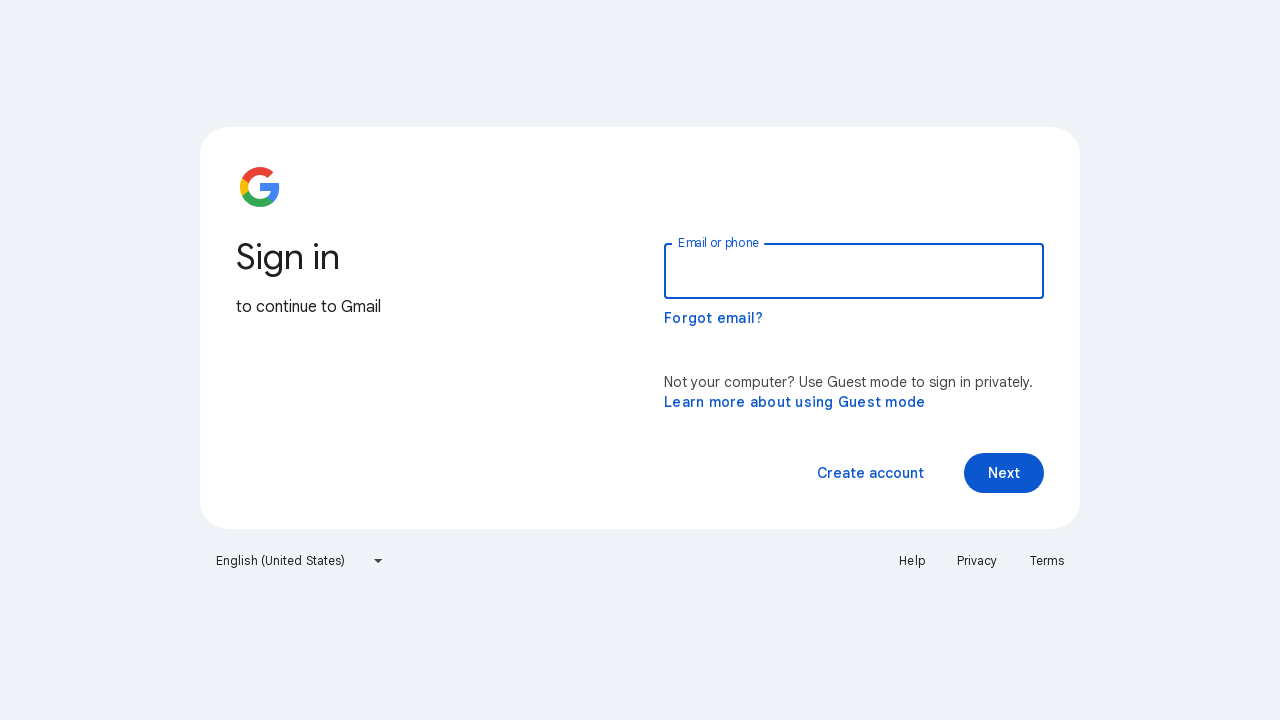

Navigated to Gmail homepage
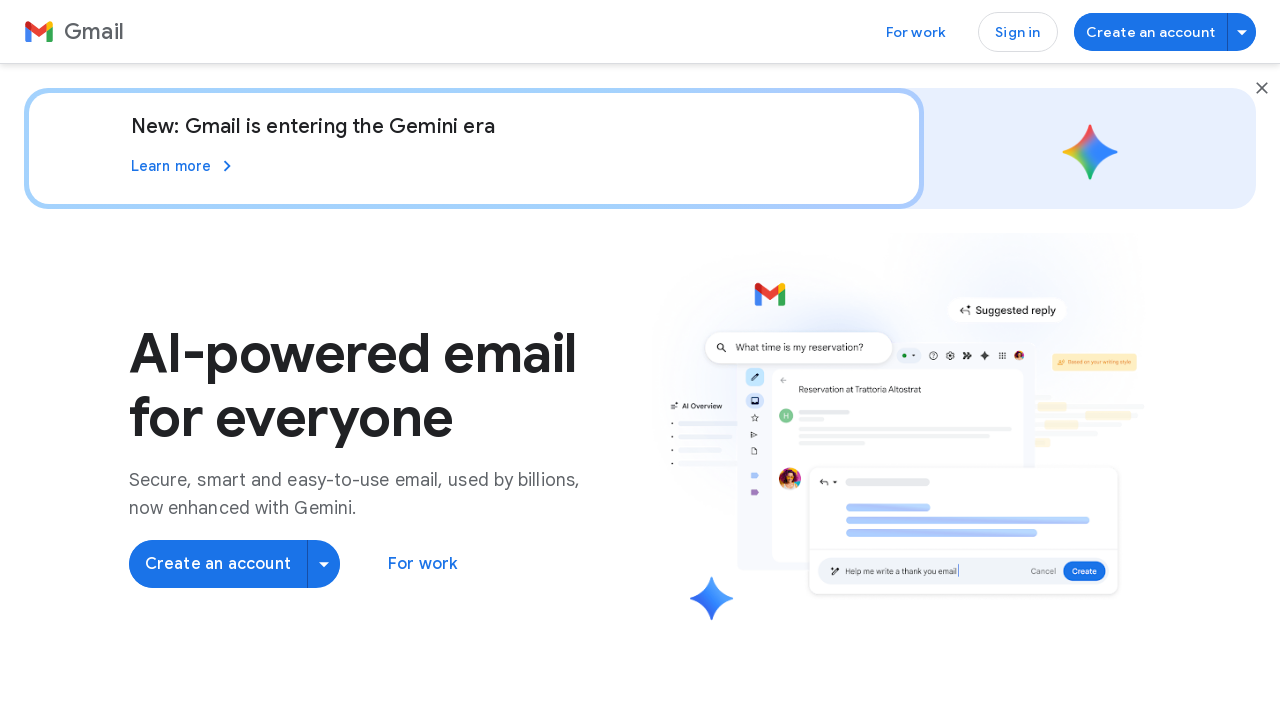

Maximized browser window
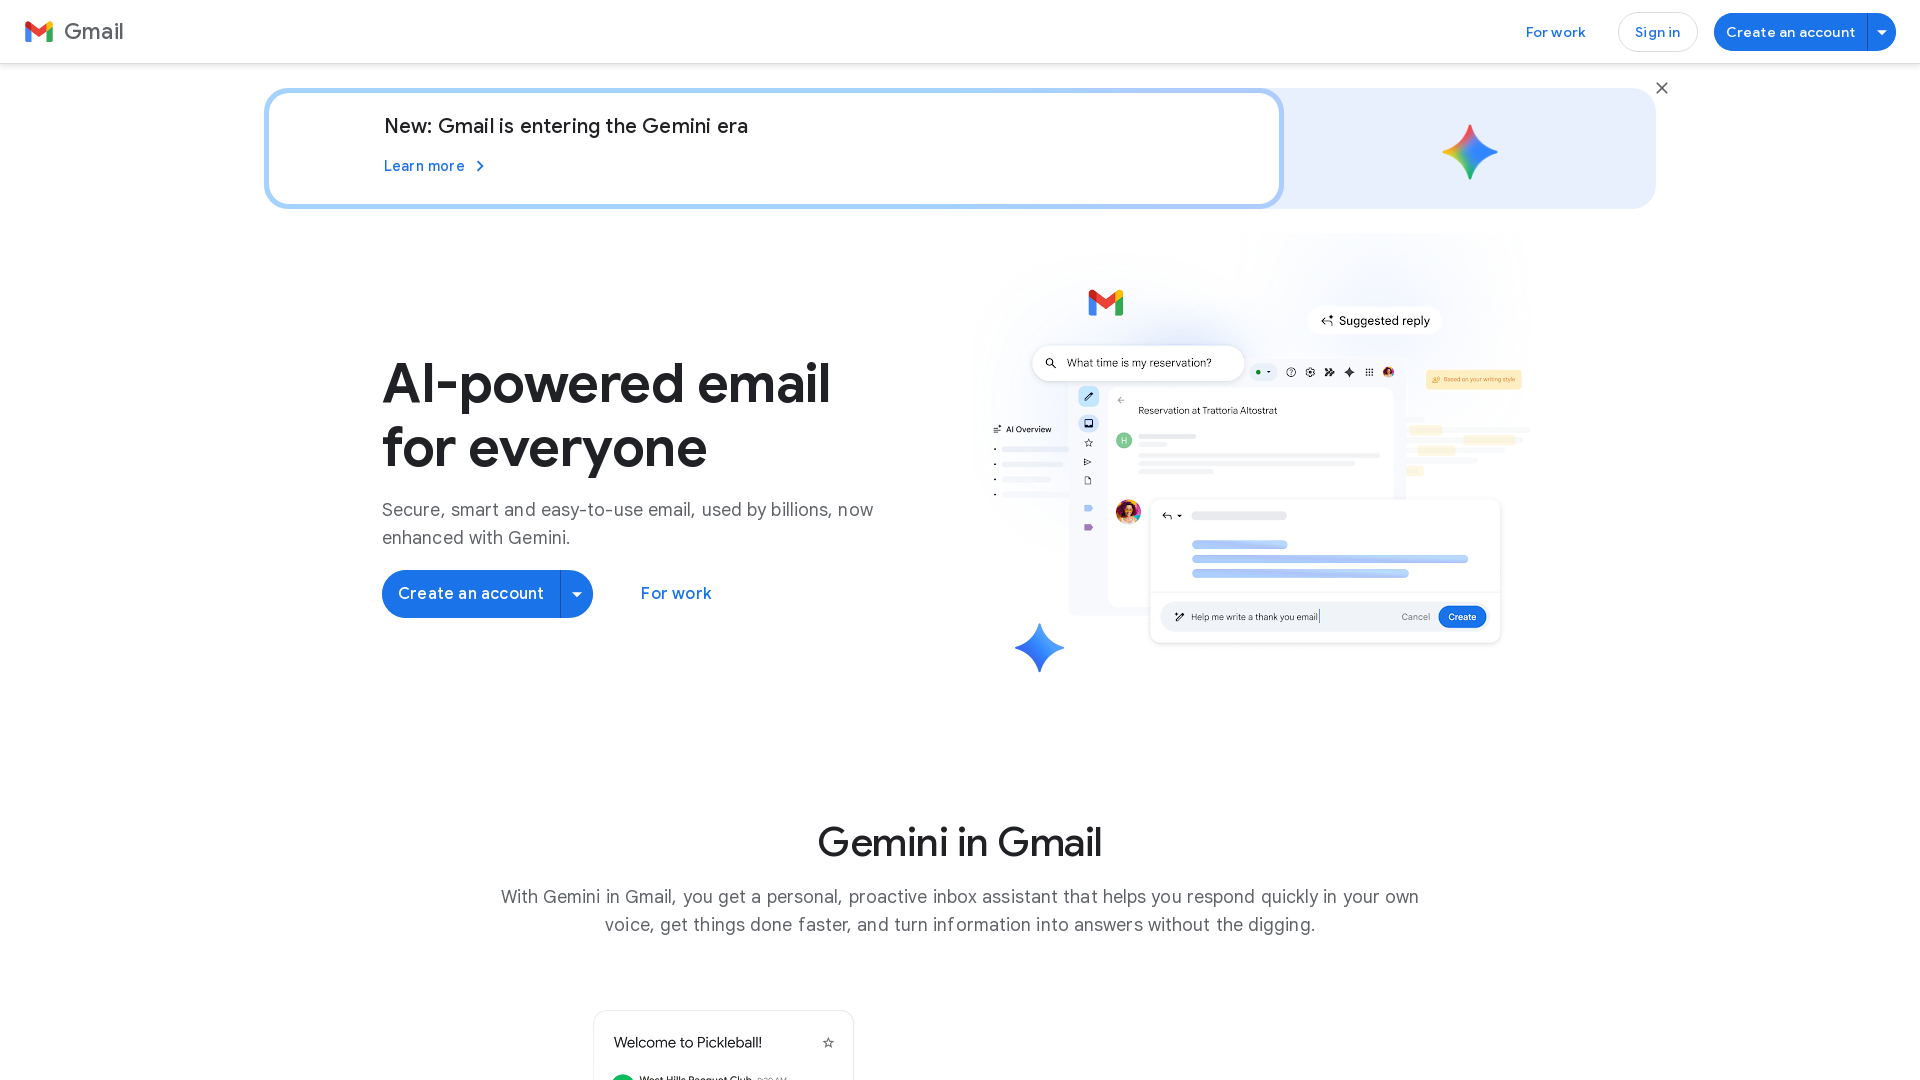

Cleared all cookies
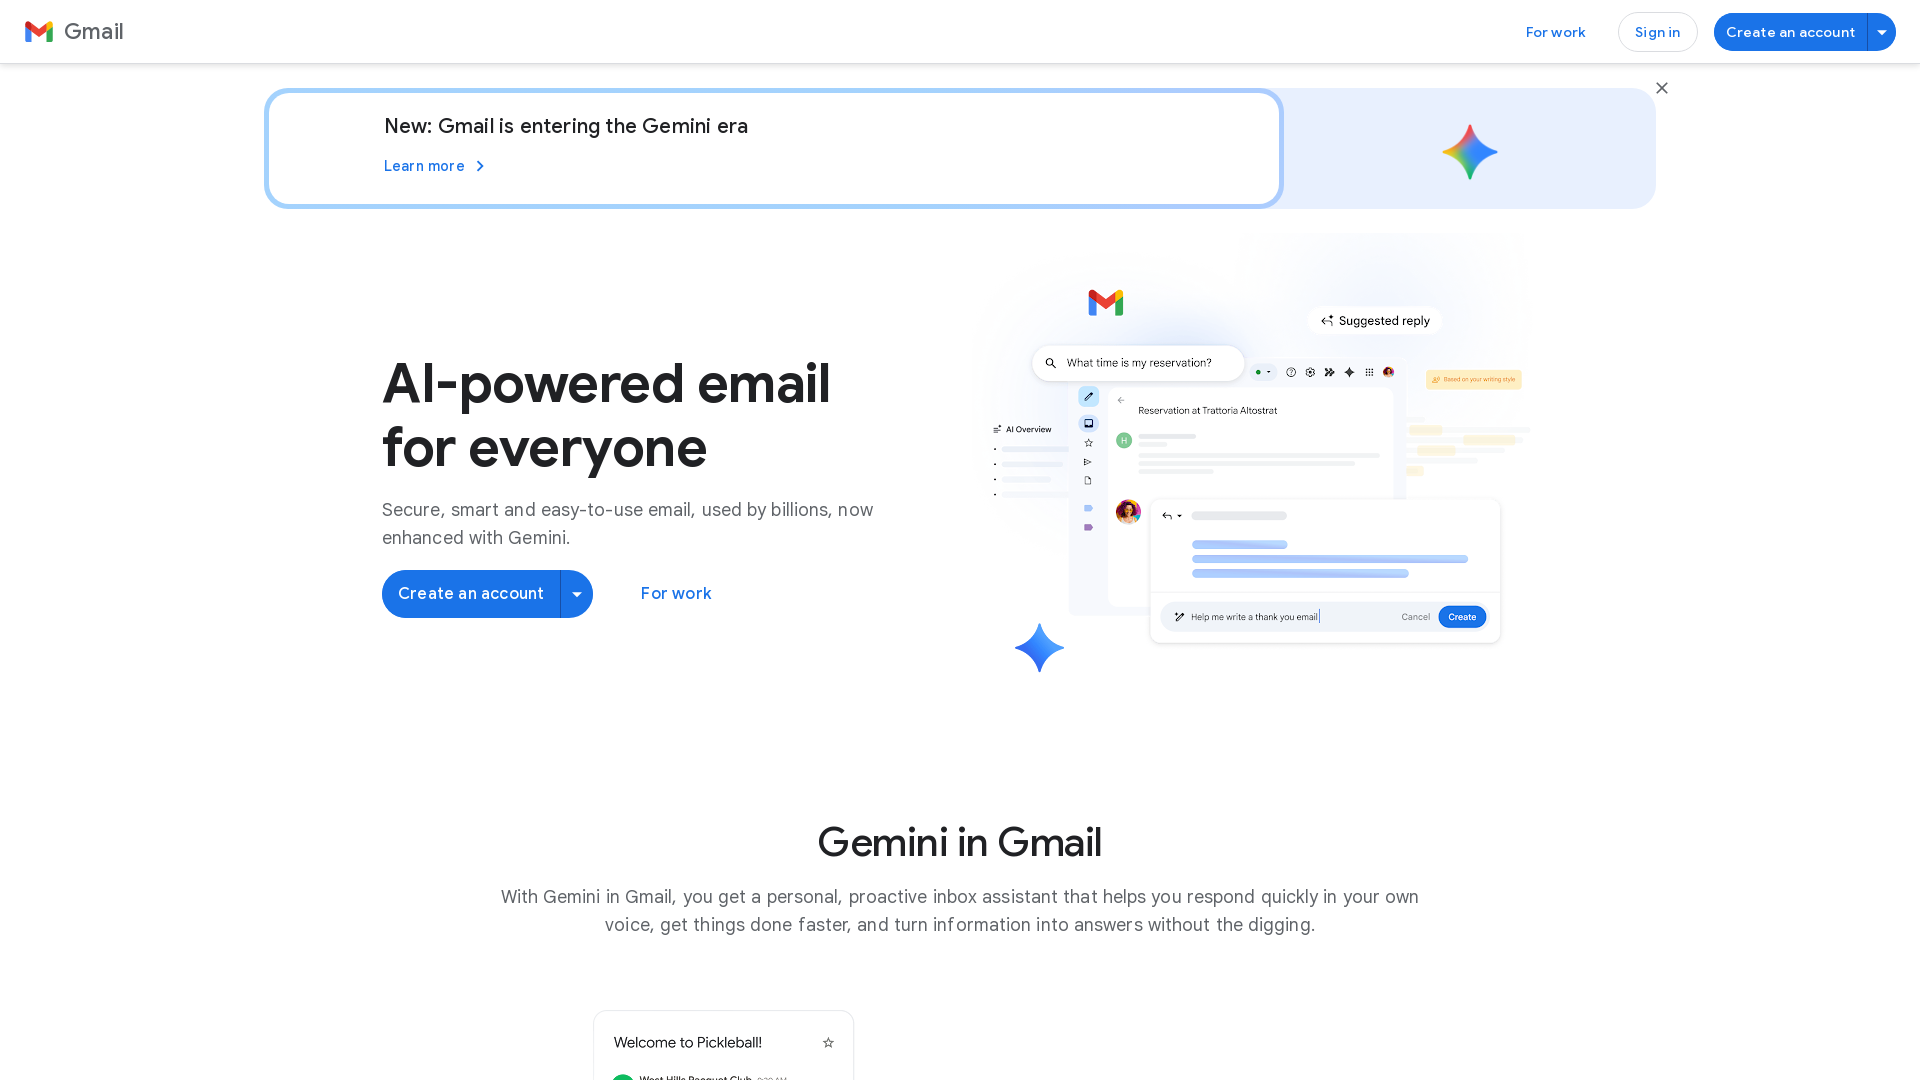

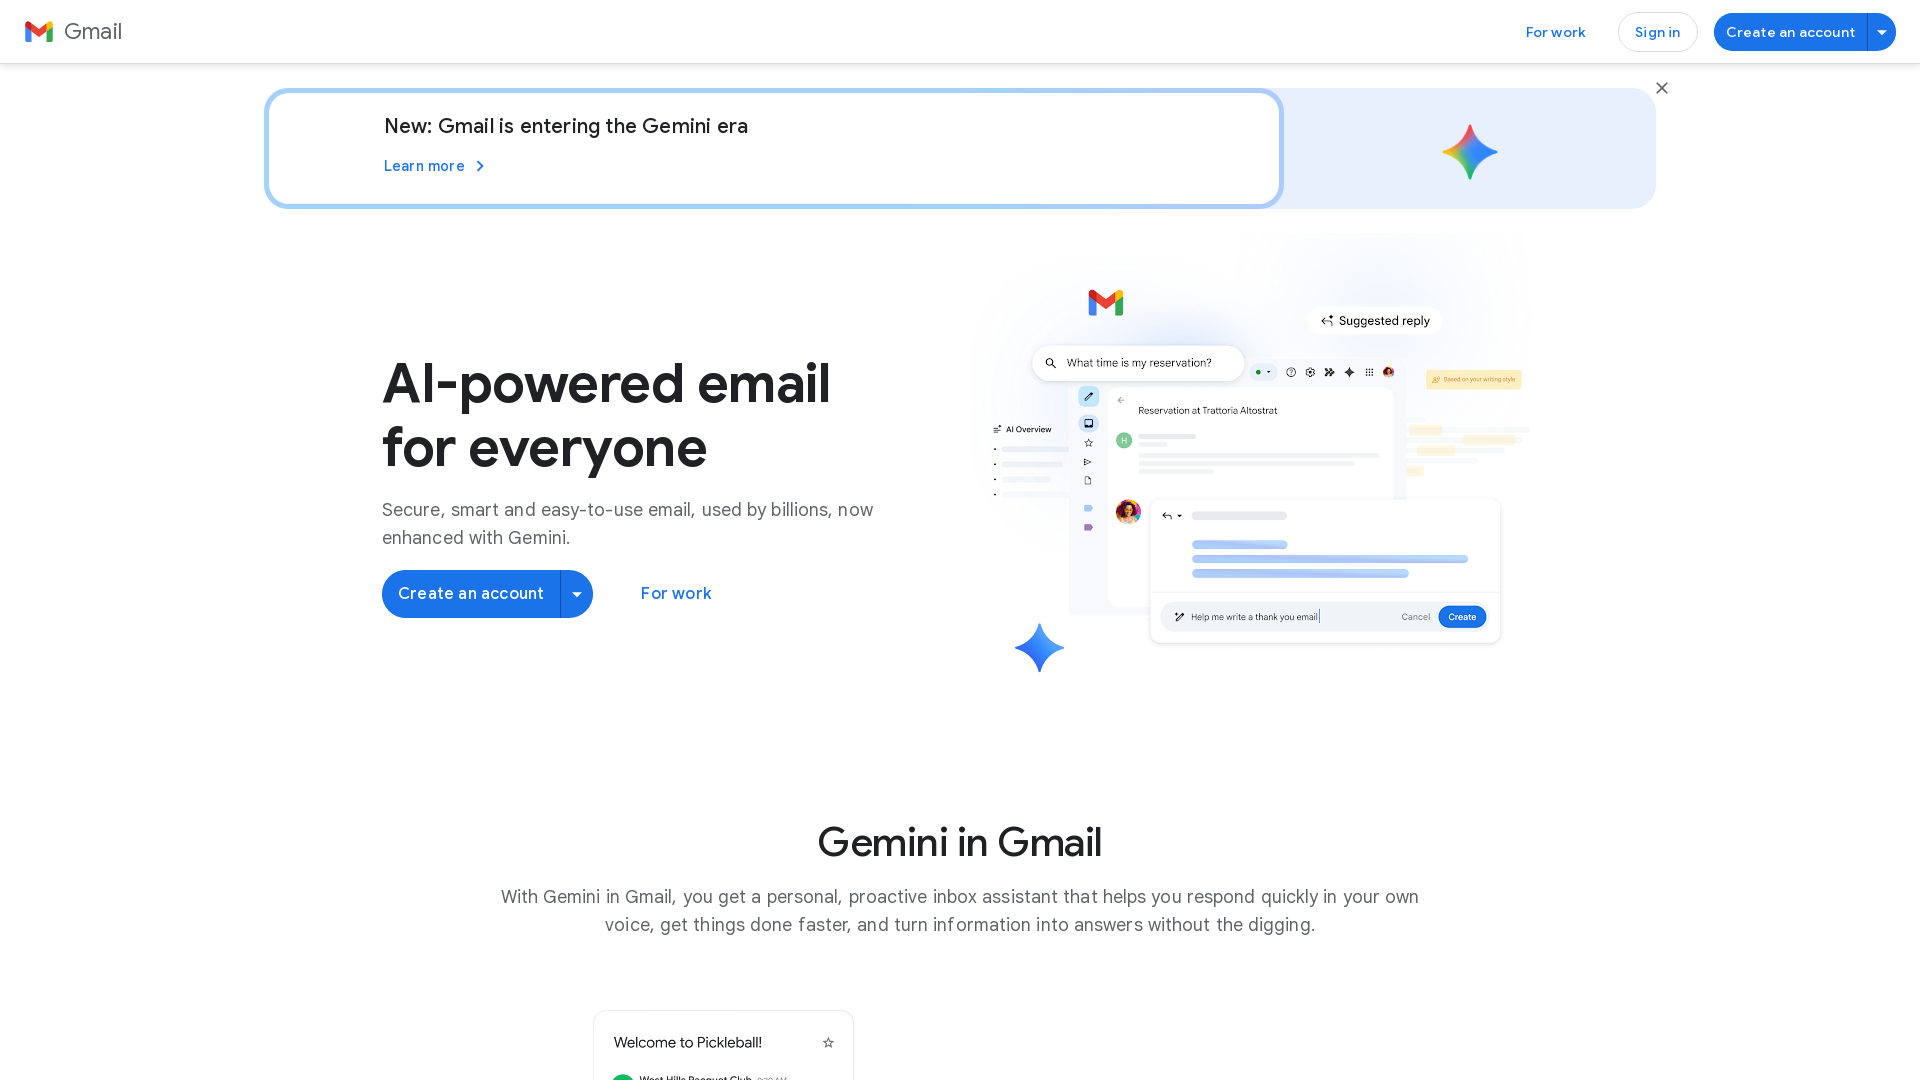